Tests property certificate lookup on a Brazilian government website by entering property registration number and viewing certificate details

Starting URL: https://servicosweb.sefaz.salvador.ba.gov.br/WebsiteV2/Sistemas/CertidaoDadosCadastrais/Modulos/Principal/CertidaoDadosCadastraisFrm.aspx

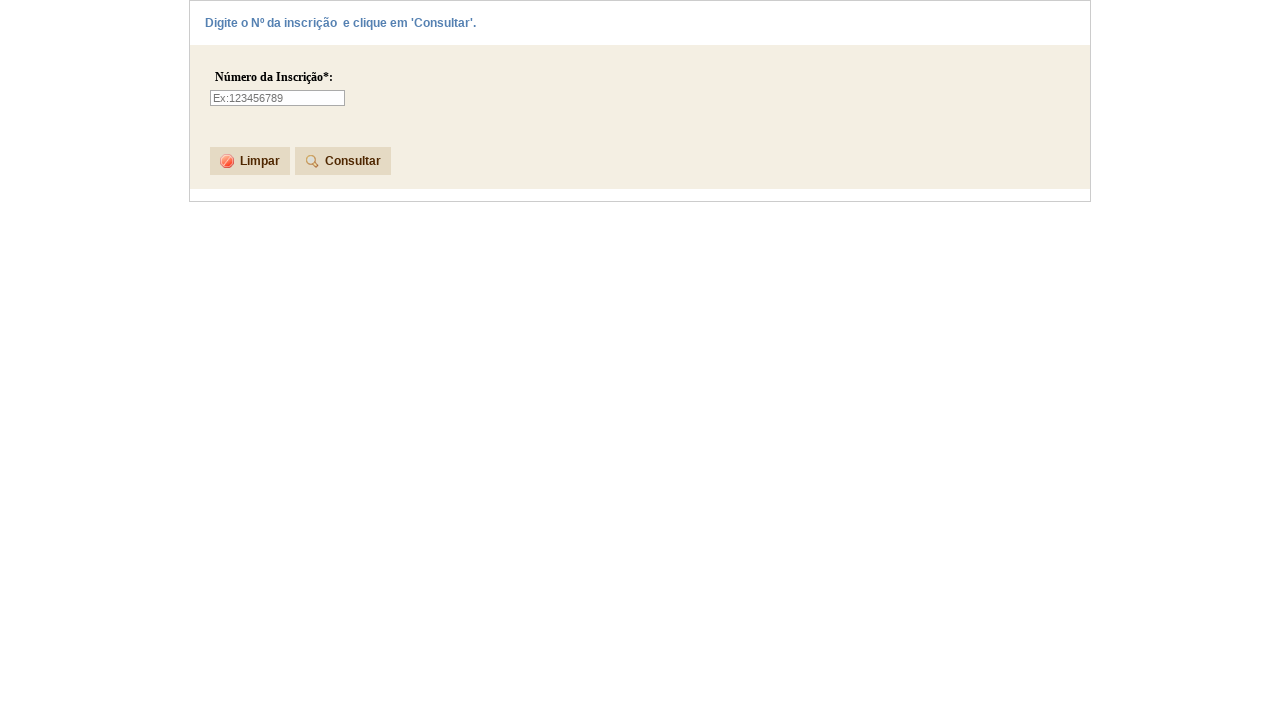

Clicked on property registration number input field at (278, 98) on #ctl00_ContentPlaceHolderPrincipal_txtCdInscricao
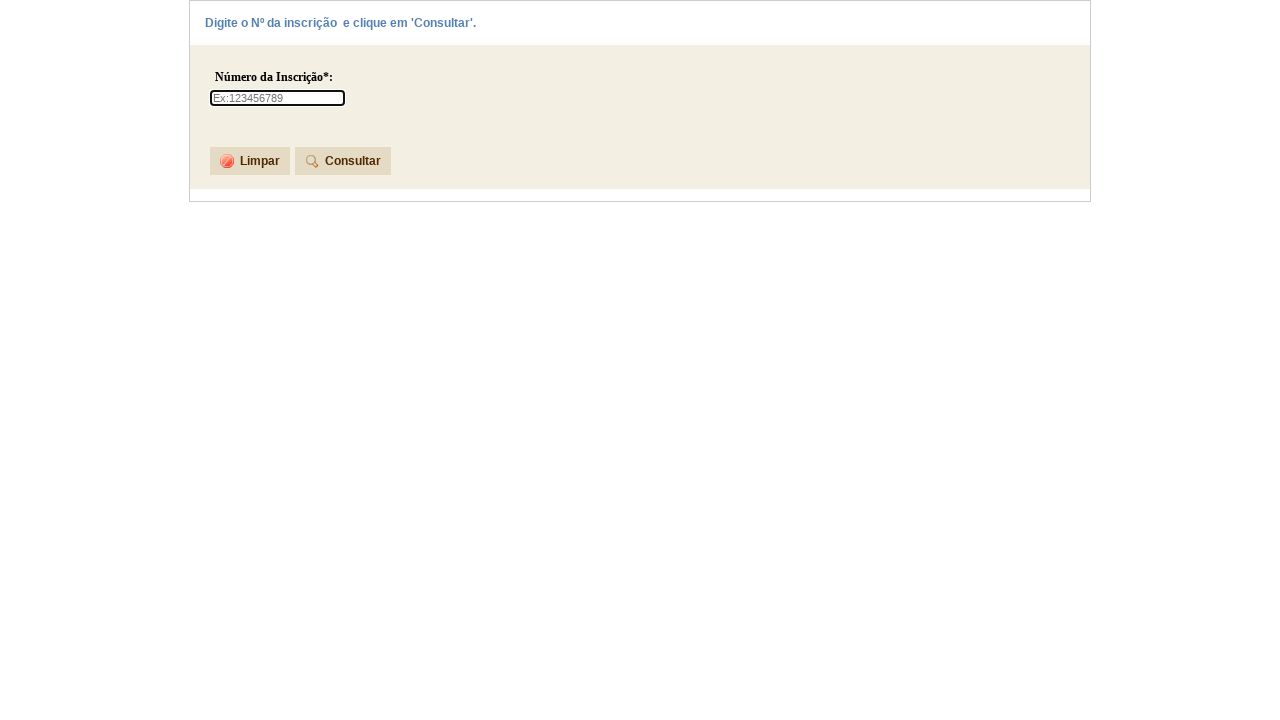

Entered property registration number '6451977' on #ctl00_ContentPlaceHolderPrincipal_txtCdInscricao
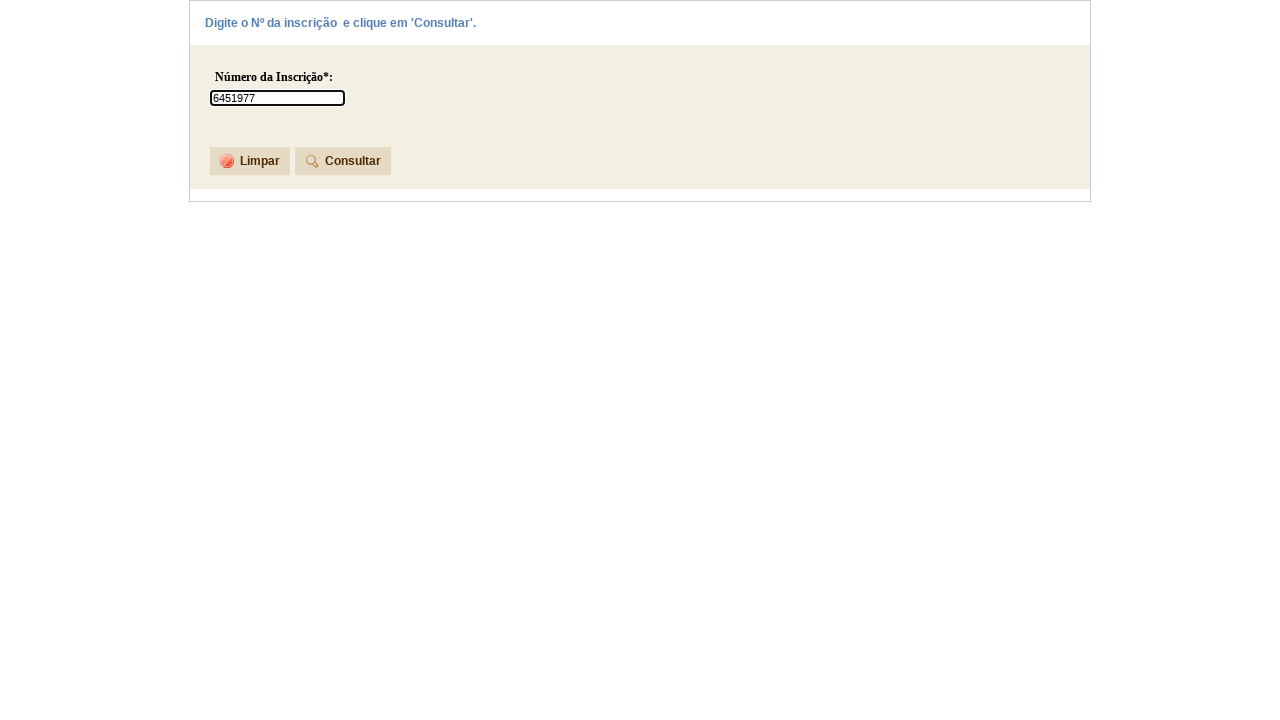

Clicked search button to query property at (343, 161) on #ctl00_ContentPlaceHolderPrincipal_BtConsultar
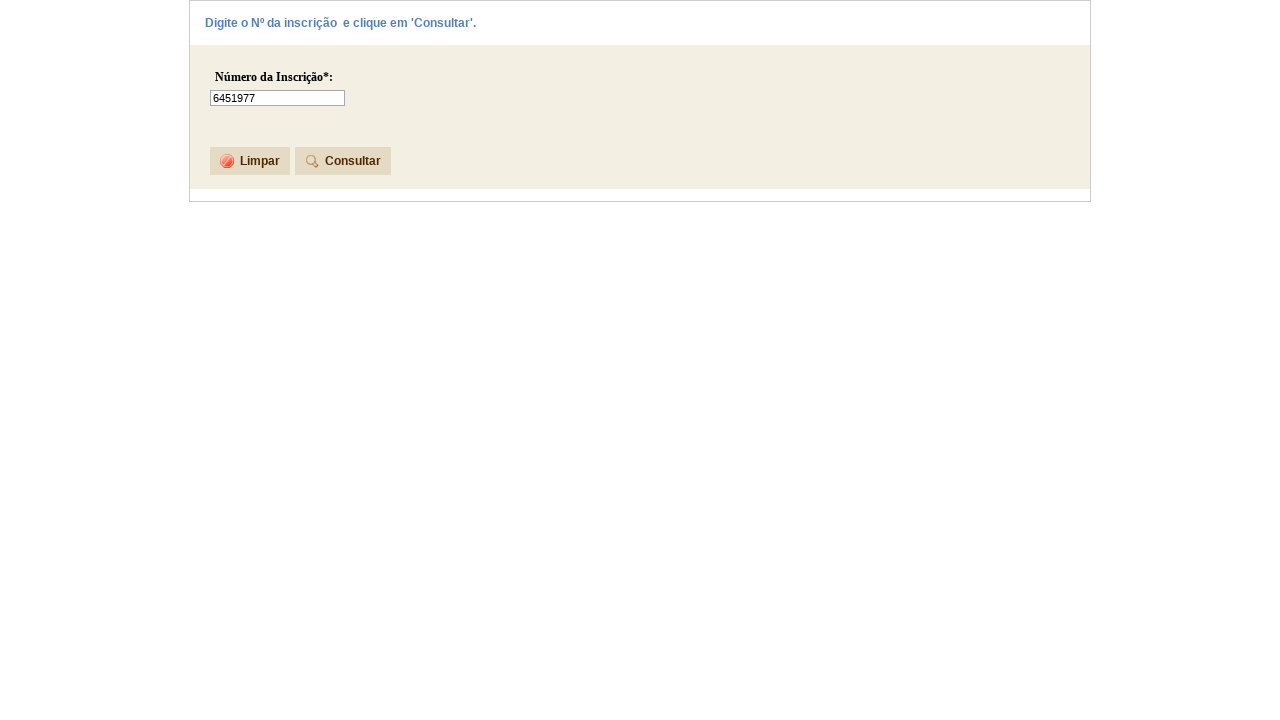

New window opened with property certificate details at (343, 161) on #ctl00_ContentPlaceHolderPrincipal_BtConsultar
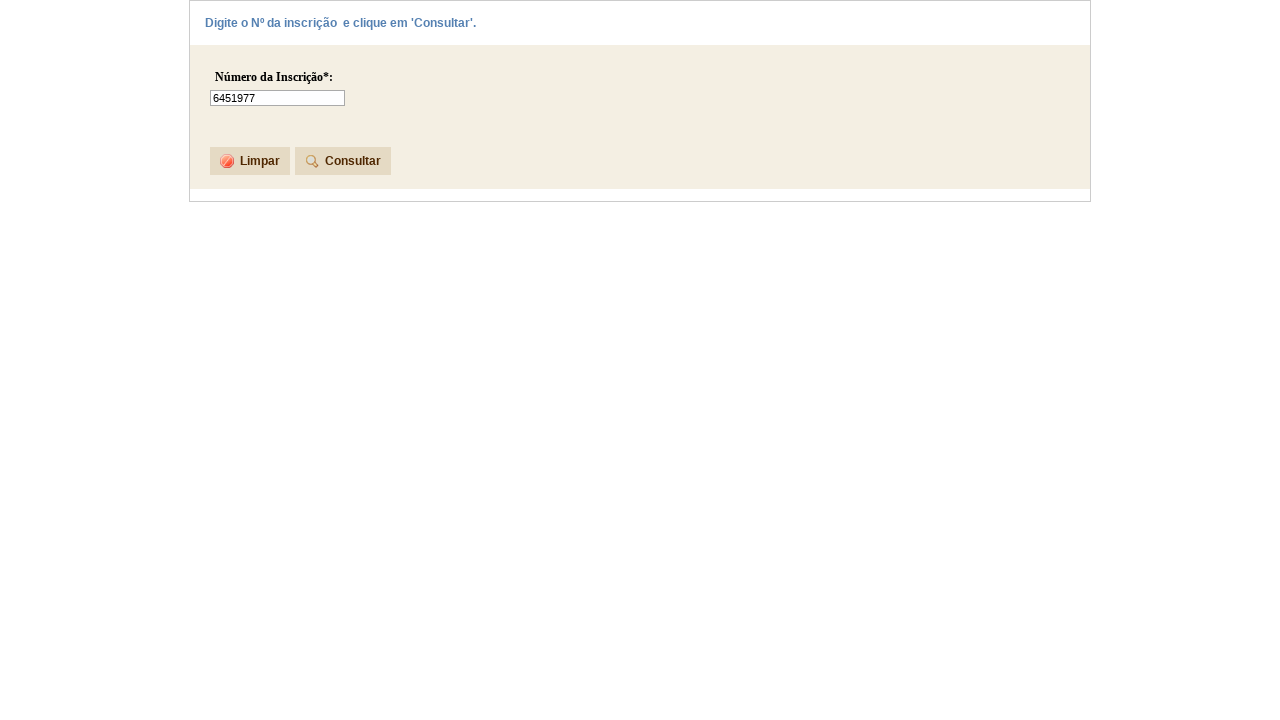

Clicked on property inscription code field at (327, 120) on #ctl00_ContentPlaceHolderPrincipal_UCCertidaoDadosCadastrais_LbCdInscricaoImob
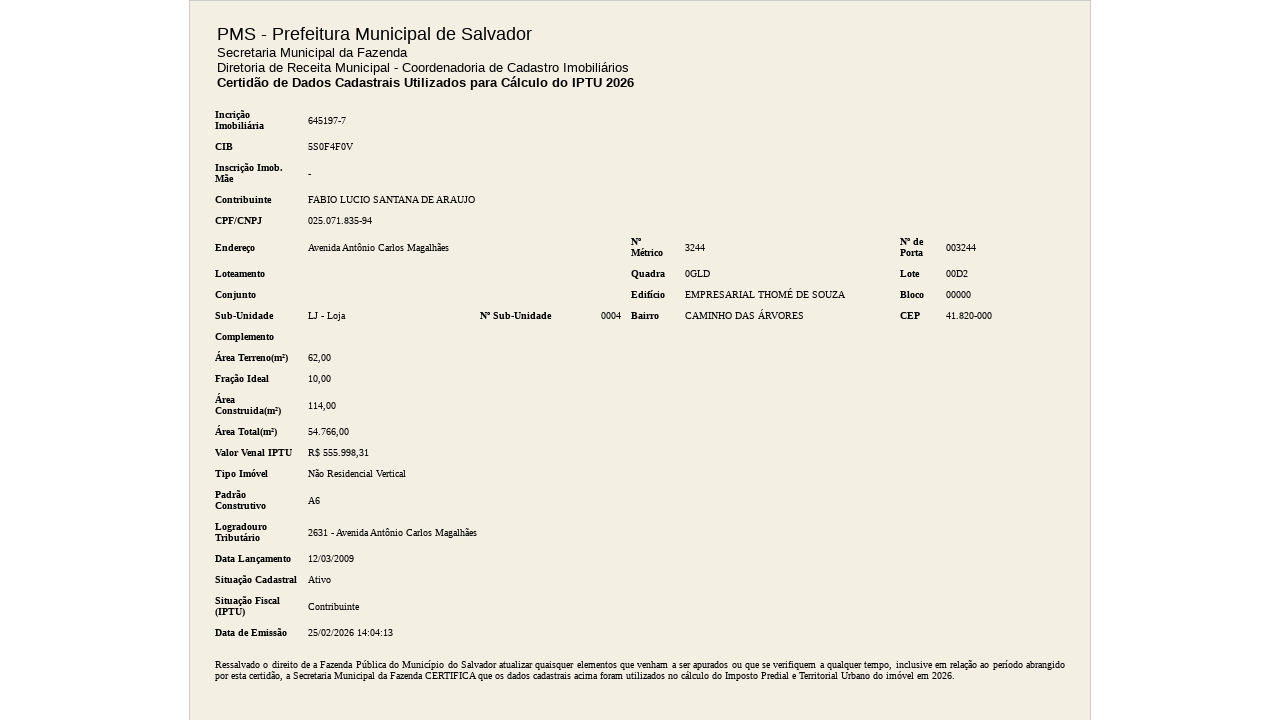

Clicked on contributor name field at (392, 200) on #ctl00_ContentPlaceHolderPrincipal_UCCertidaoDadosCadastrais_LbnmContribuinte
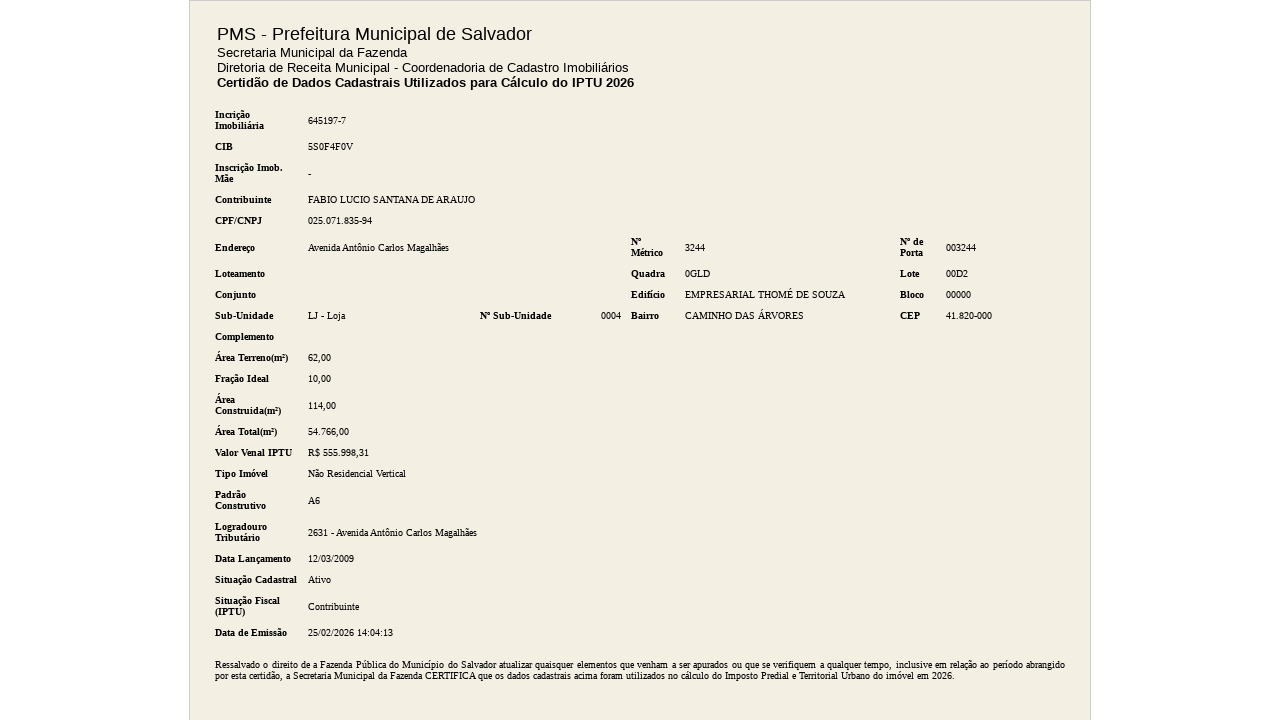

Clicked on CNPJ/CPF field at (340, 220) on #ctl00_ContentPlaceHolderPrincipal_UCCertidaoDadosCadastrais_LbnuCnpjCpf
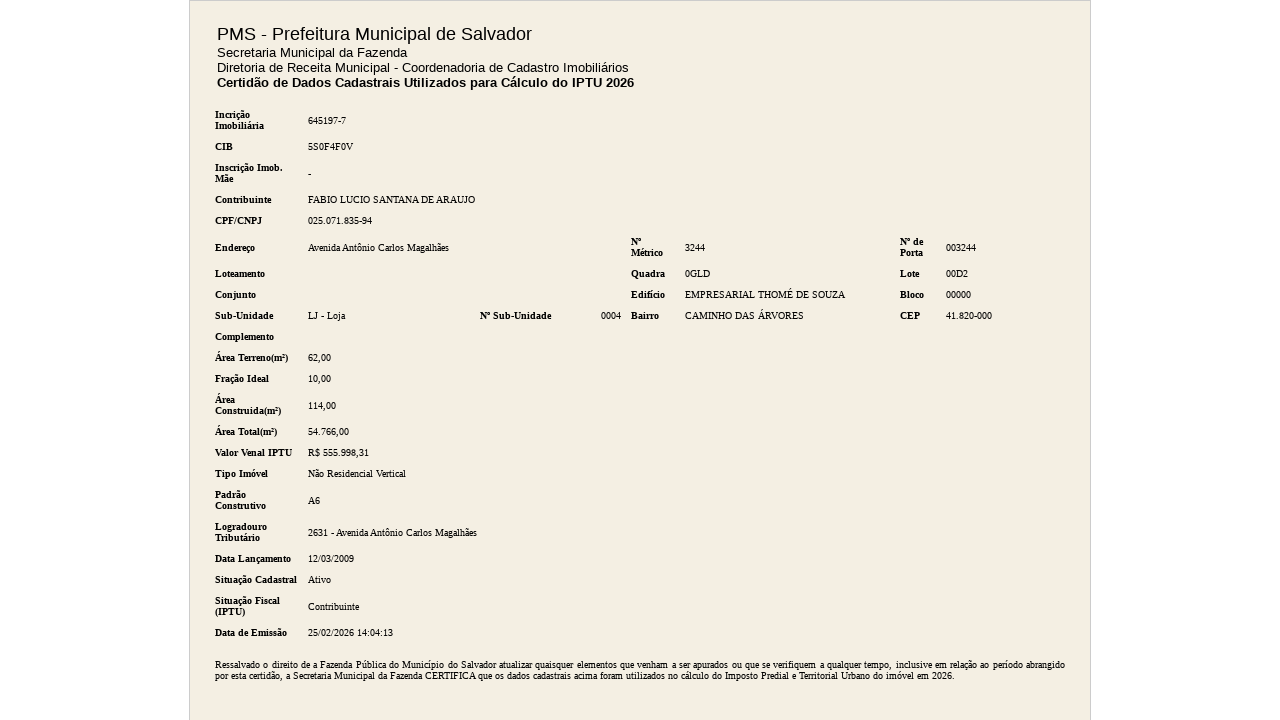

Clicked on street address field at (379, 247) on #ctl00_ContentPlaceHolderPrincipal_UCCertidaoDadosCadastrais_LbdsLogradouro
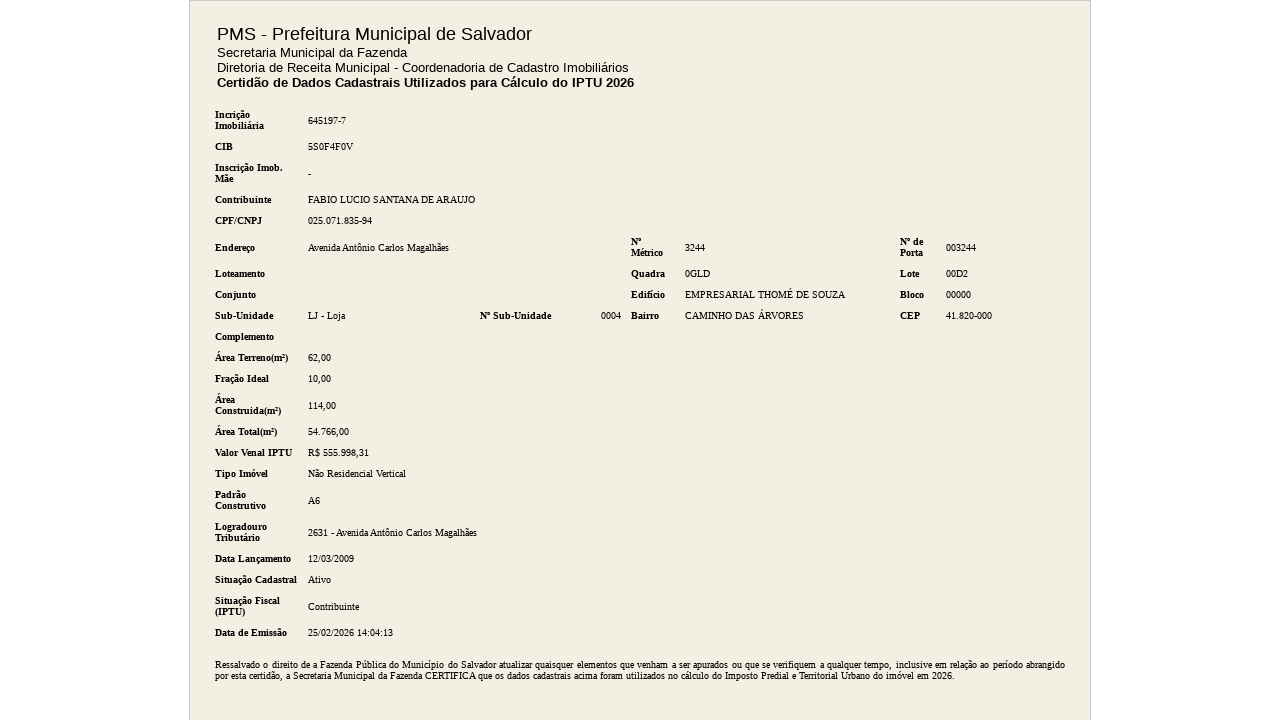

Clicked on metric number field at (695, 247) on #ctl00_ContentPlaceHolderPrincipal_UCCertidaoDadosCadastrais_LbnuMetrico
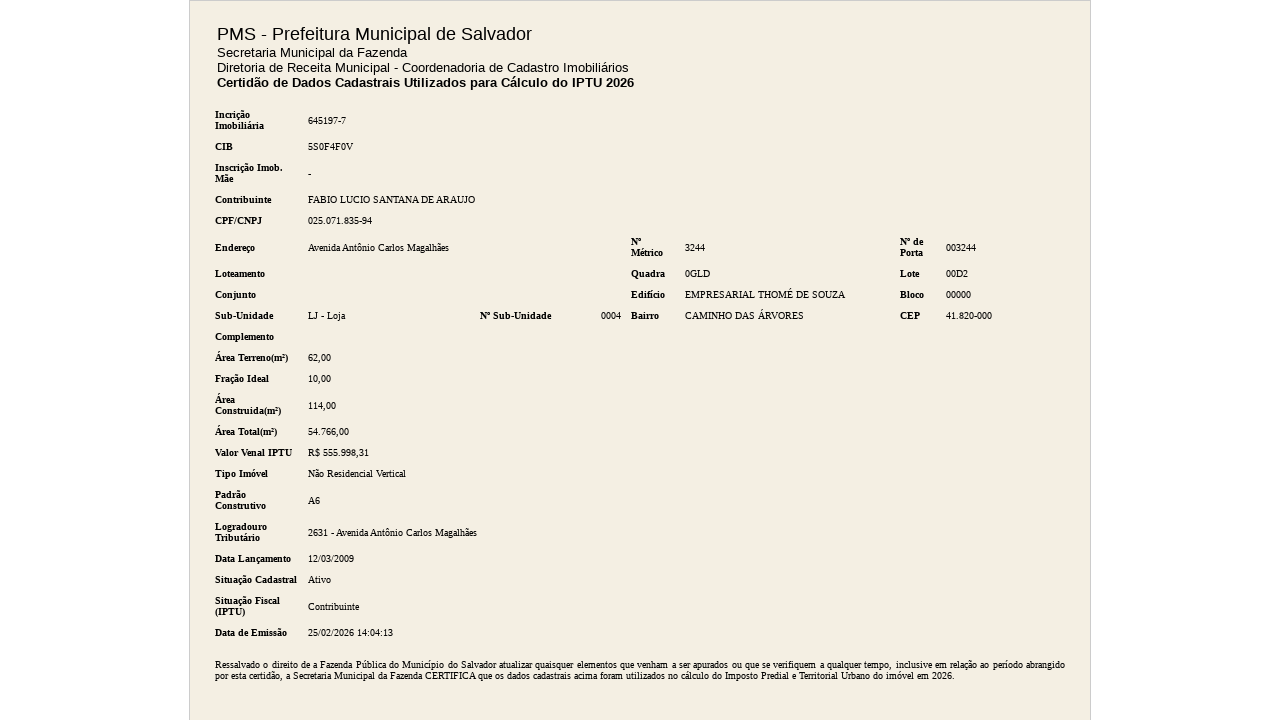

Clicked on door/unit number field at (961, 247) on #ctl00_ContentPlaceHolderPrincipal_UCCertidaoDadosCadastrais_LbnuPorta
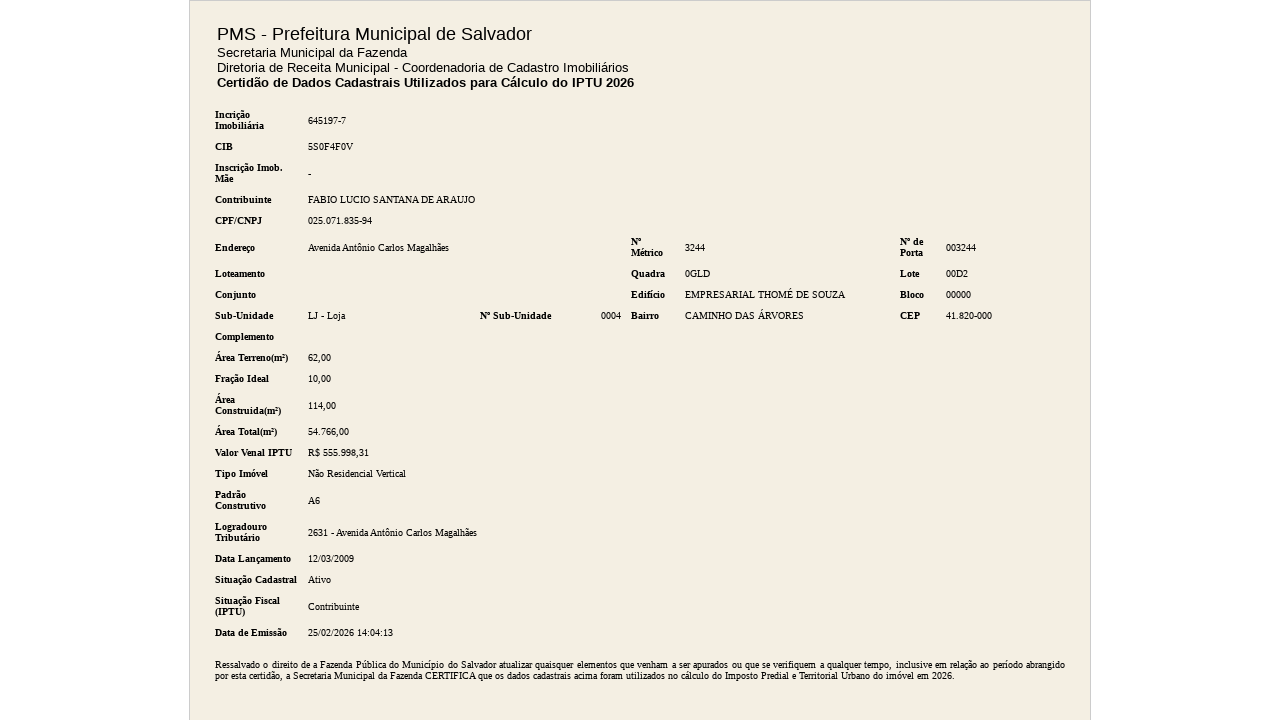

Clicked on block (quadra) field at (697, 274) on #ctl00_ContentPlaceHolderPrincipal_UCCertidaoDadosCadastrais_LbdsQuadra
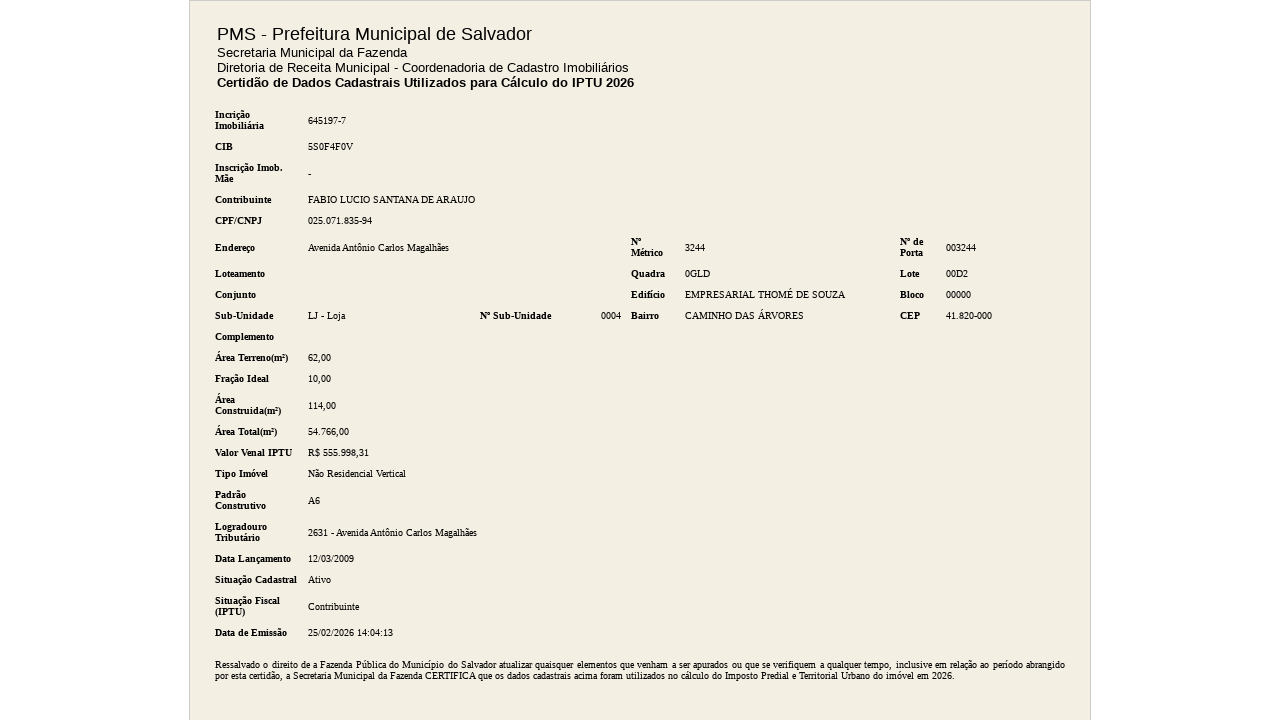

Clicked on lot (lote) field at (957, 274) on #ctl00_ContentPlaceHolderPrincipal_UCCertidaoDadosCadastrais_LbdsLote
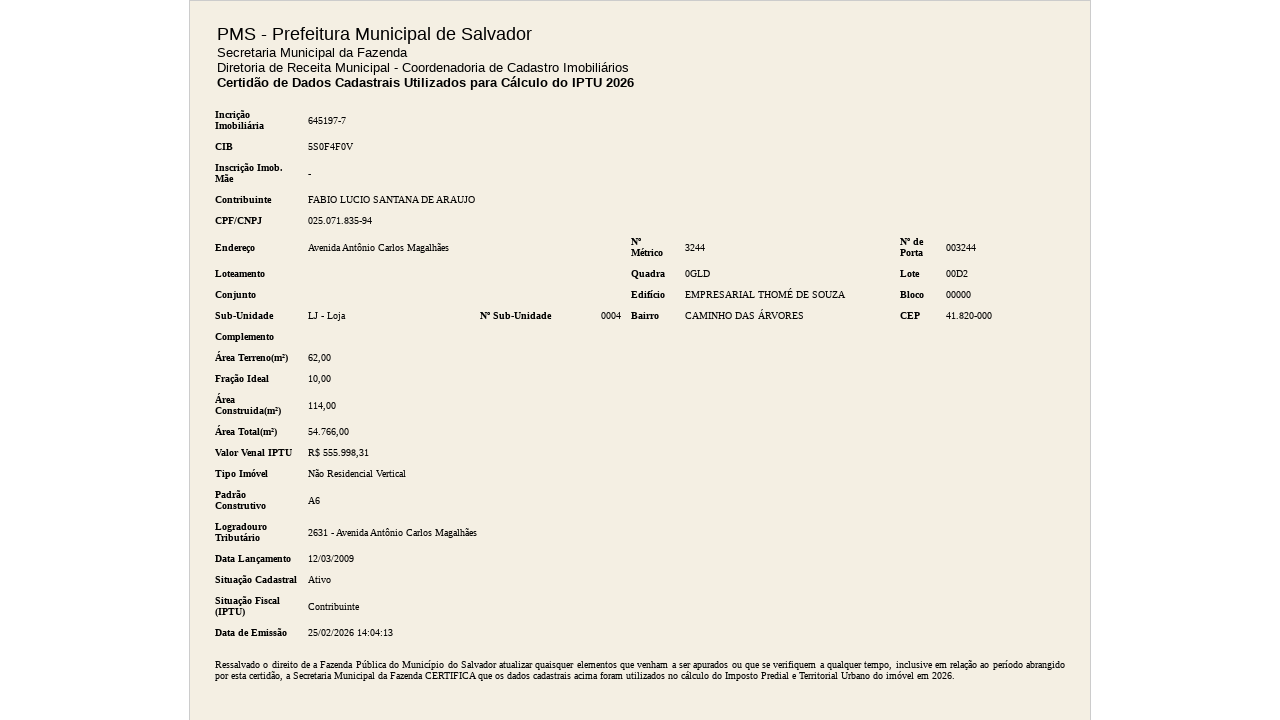

Clicked on building field at (765, 294) on #ctl00_ContentPlaceHolderPrincipal_UCCertidaoDadosCadastrais_LbdsEdificio
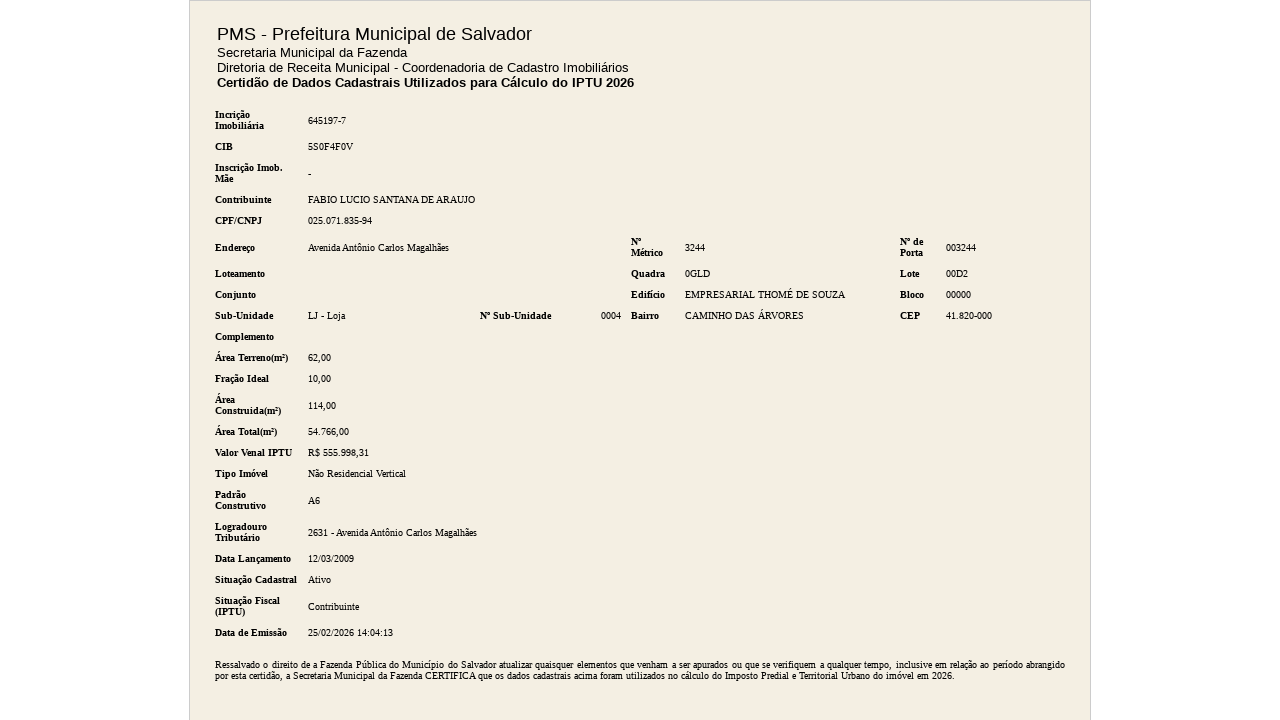

Clicked on block number field at (958, 294) on #ctl00_ContentPlaceHolderPrincipal_UCCertidaoDadosCadastrais_LbnuBloco
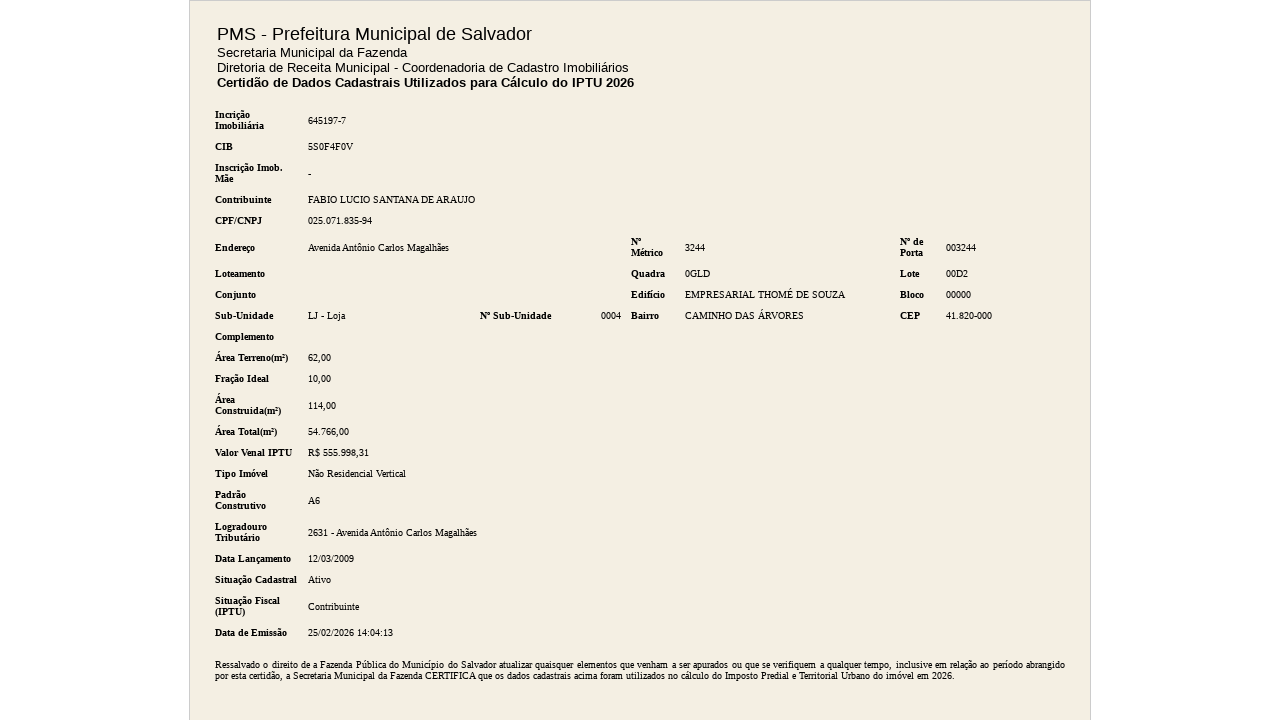

Clicked on neighborhood (bairro) field at (744, 316) on #ctl00_ContentPlaceHolderPrincipal_UCCertidaoDadosCadastrais_LbdsBairro
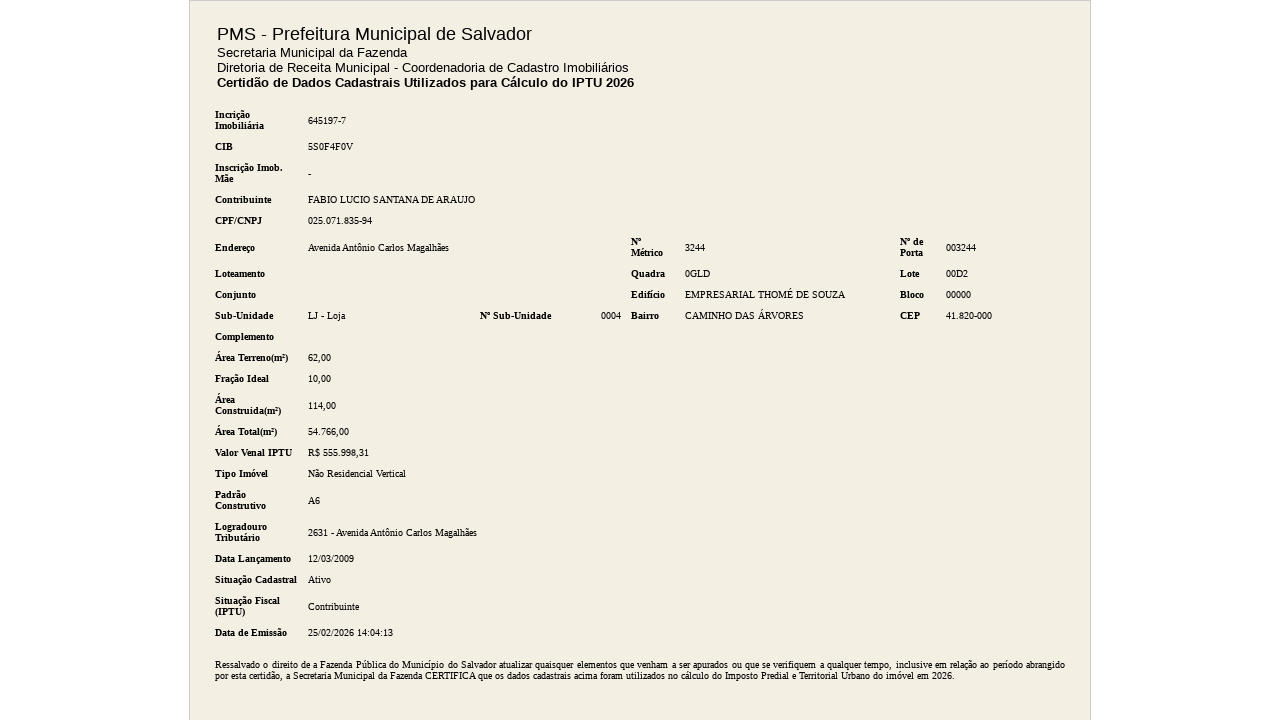

Clicked on postal code (CEP) field at (969, 316) on #ctl00_ContentPlaceHolderPrincipal_UCCertidaoDadosCadastrais_LbnuCEP
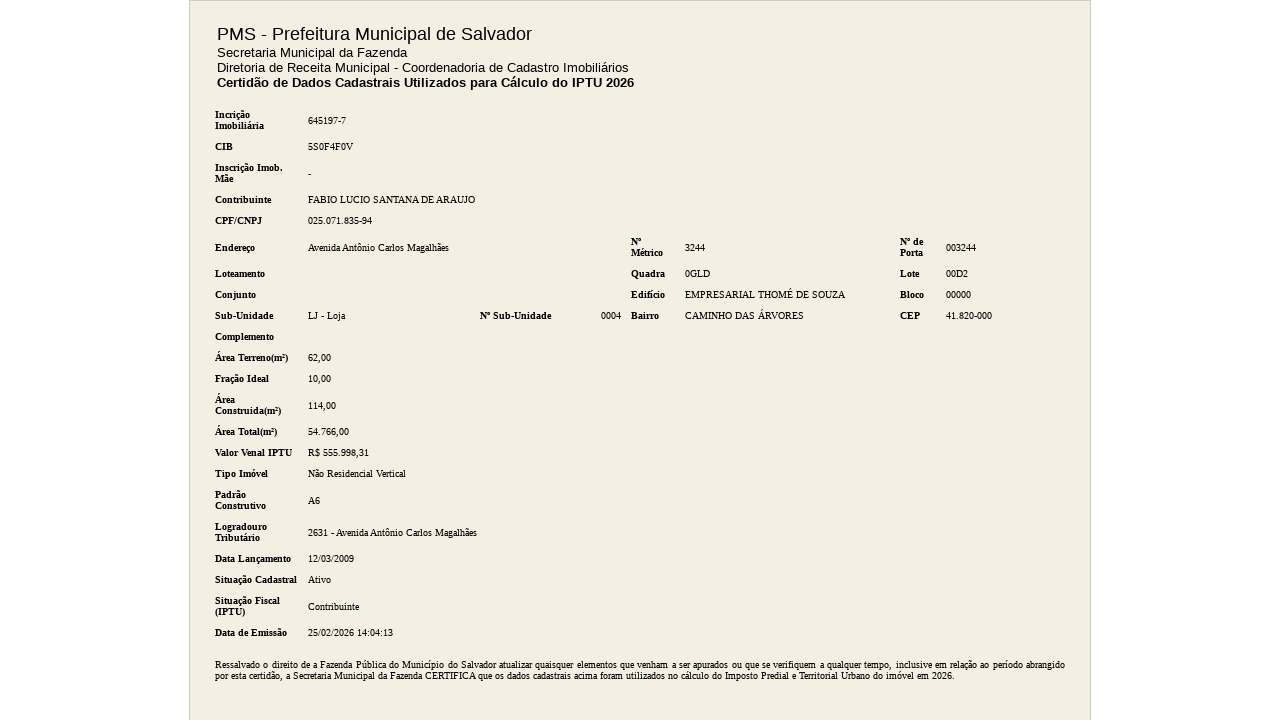

Clicked on sub-unit number field at (611, 316) on #ctl00_ContentPlaceHolderPrincipal_UCCertidaoDadosCadastrais_LbnuSubUnidade
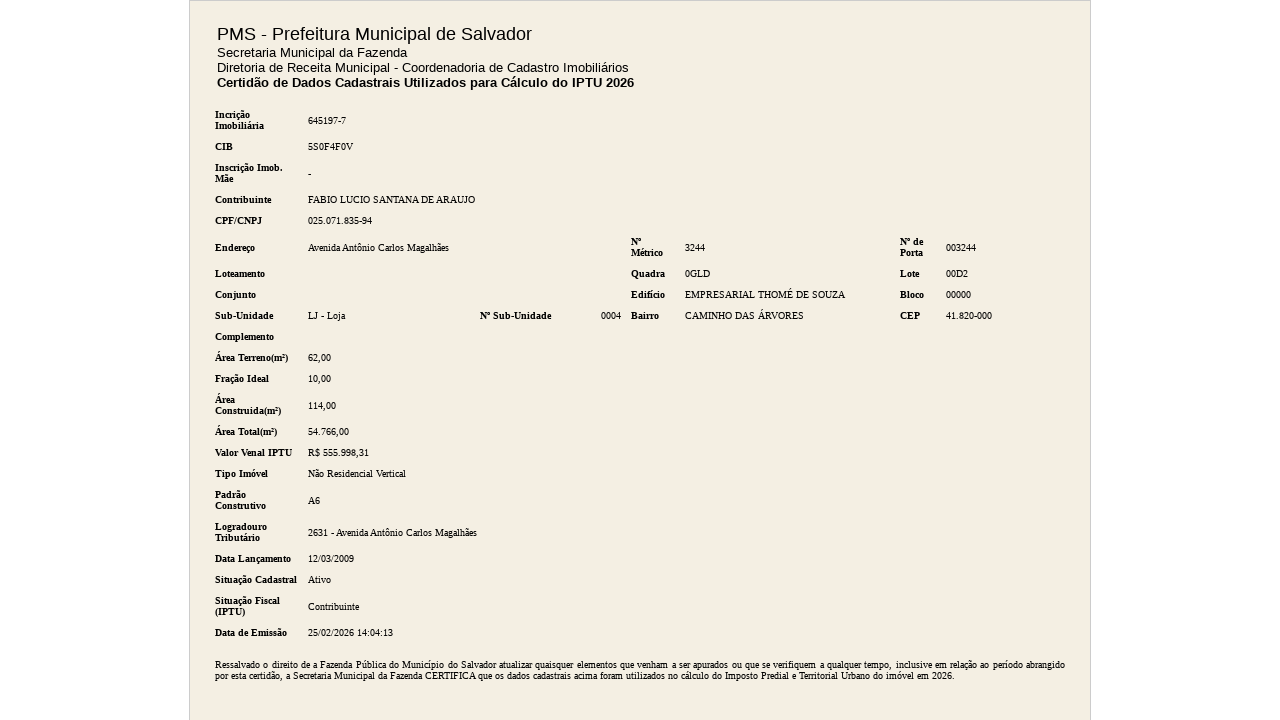

Clicked on sub-unit description field at (336, 316) on #ctl00_ContentPlaceHolderPrincipal_UCCertidaoDadosCadastrais_LbdsSubunidade
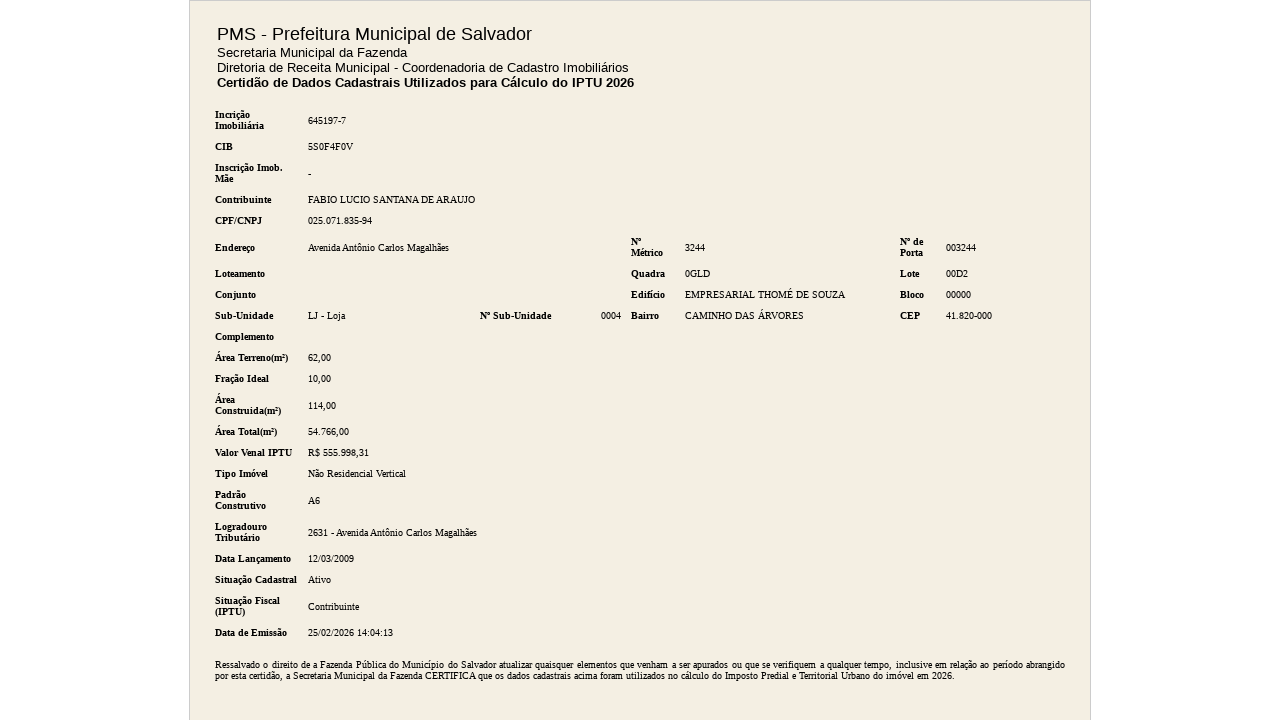

Clicked on land area field at (320, 358) on #ctl00_ContentPlaceHolderPrincipal_UCCertidaoDadosCadastrais_LbvlAreaTerreno
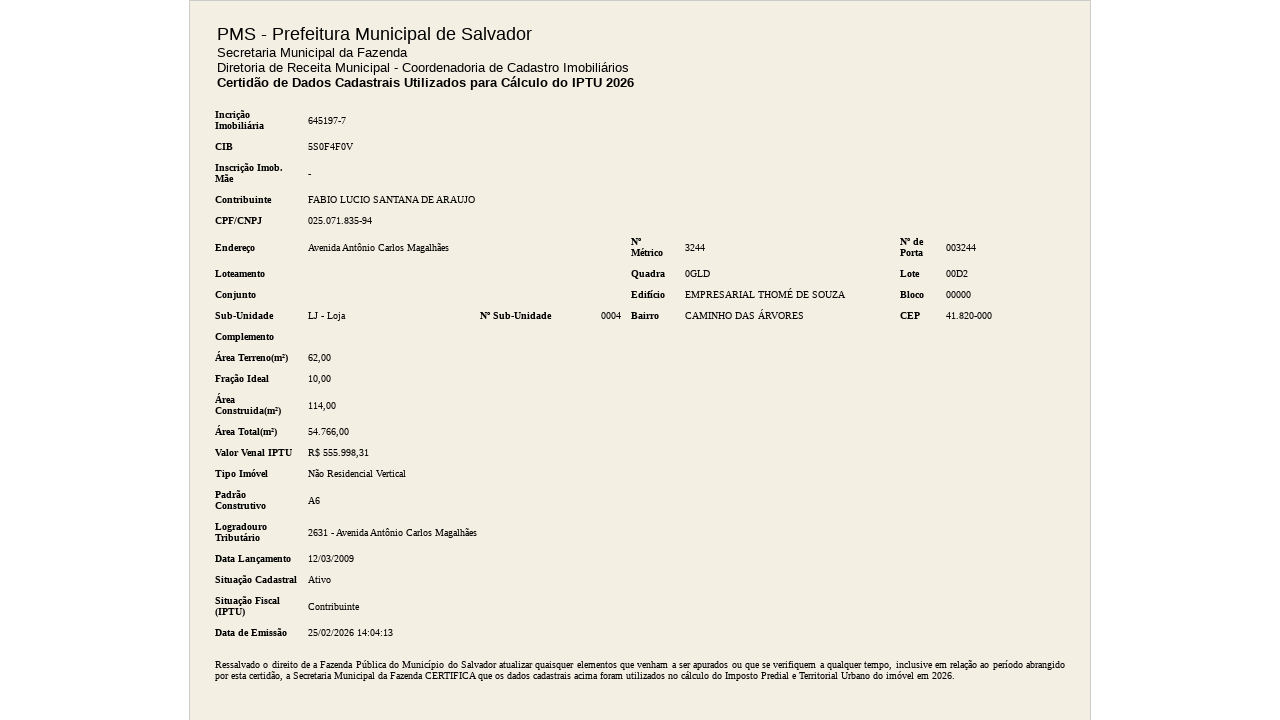

Clicked on ideal fraction field at (320, 378) on #ctl00_ContentPlaceHolderPrincipal_UCCertidaoDadosCadastrais_LbvlFracaoIdeal
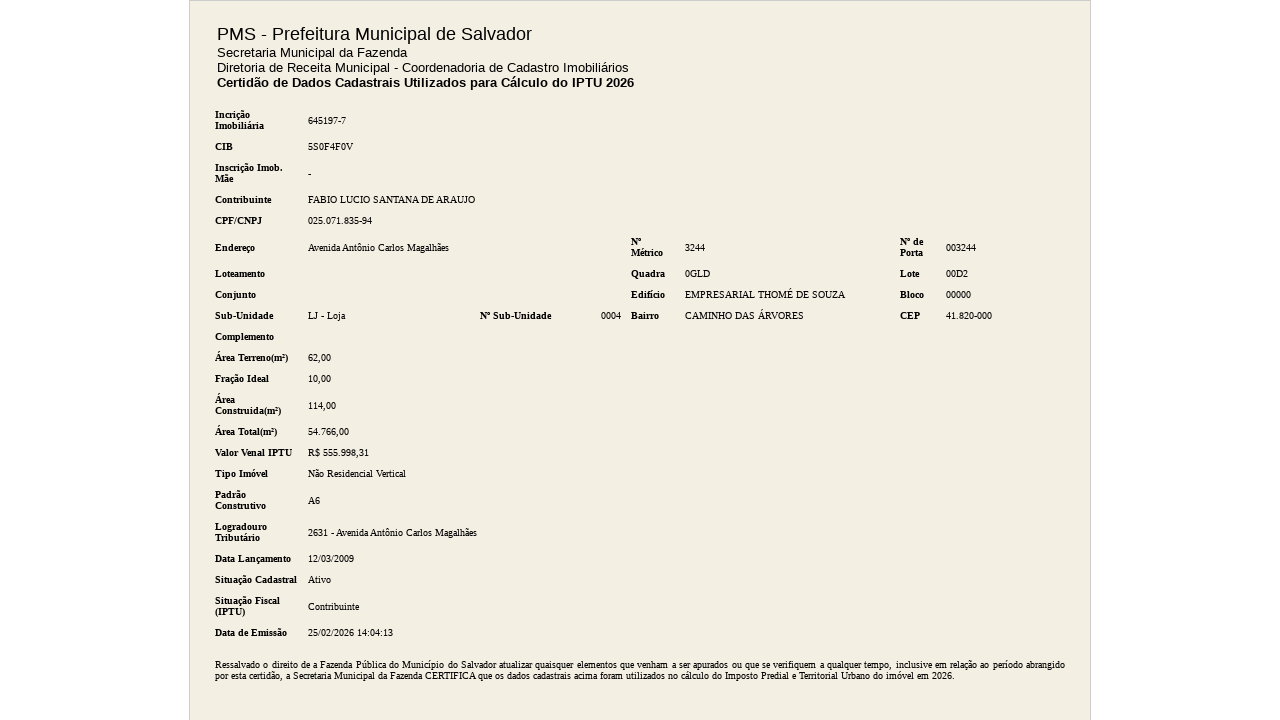

Clicked on built area field at (322, 405) on #ctl00_ContentPlaceHolderPrincipal_UCCertidaoDadosCadastrais_LbvlAreaConstruida
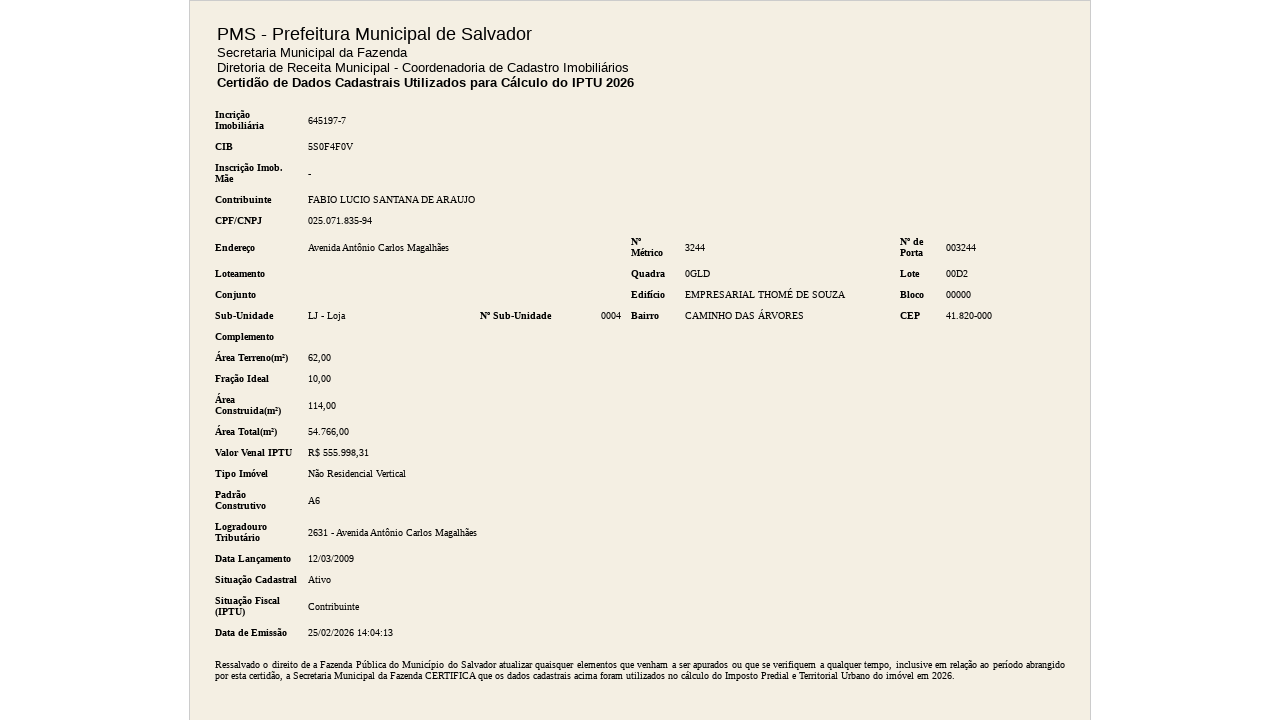

Clicked on total area field at (329, 432) on #ctl00_ContentPlaceHolderPrincipal_UCCertidaoDadosCadastrais_LbvlAreaTotal
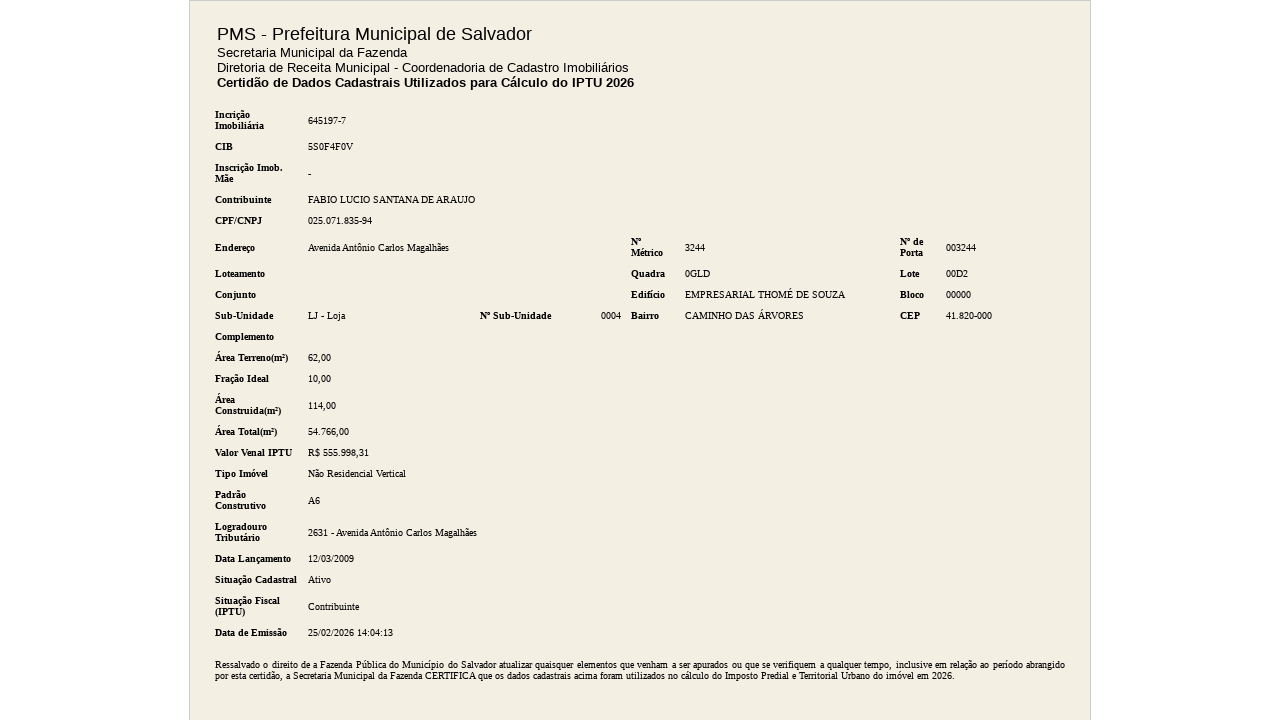

Clicked on IPTU venal value field at (339, 452) on #ctl00_ContentPlaceHolderPrincipal_UCCertidaoDadosCadastrais_LbvlVenalIPTU
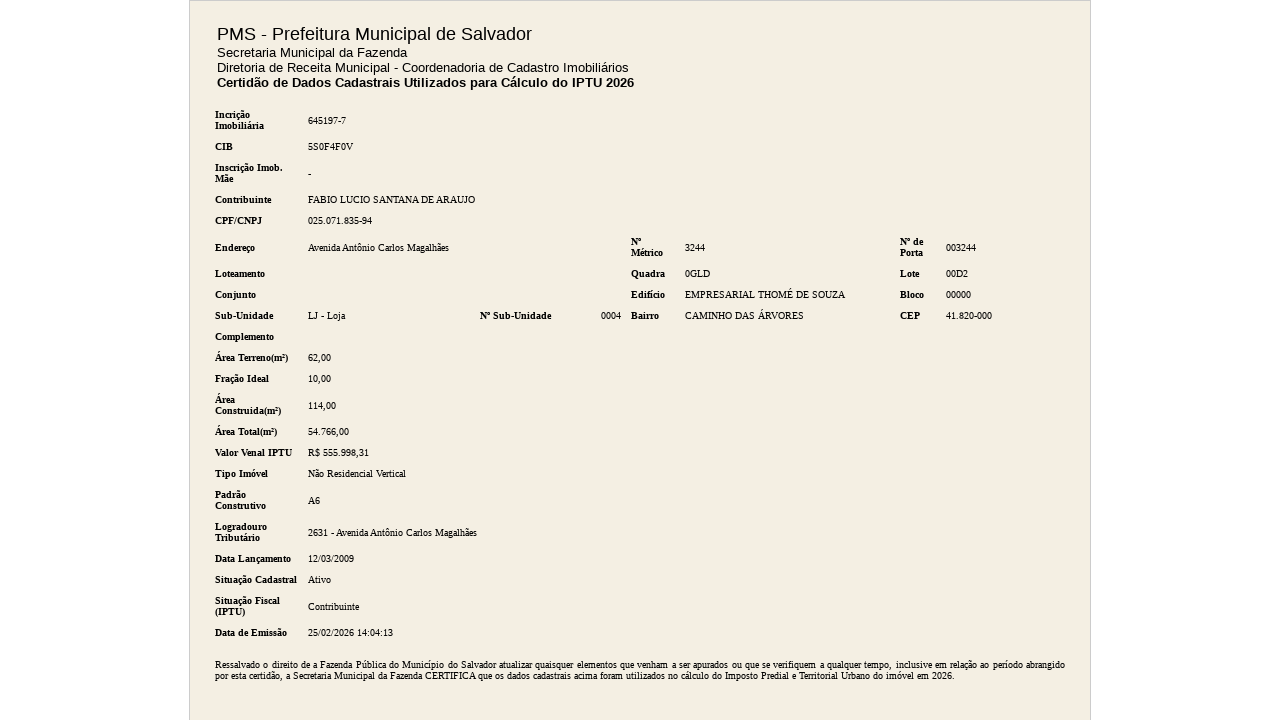

Clicked on usage/utilization field at (357, 474) on #ctl00_ContentPlaceHolderPrincipal_UCCertidaoDadosCadastrais_LbdsUtilizacao
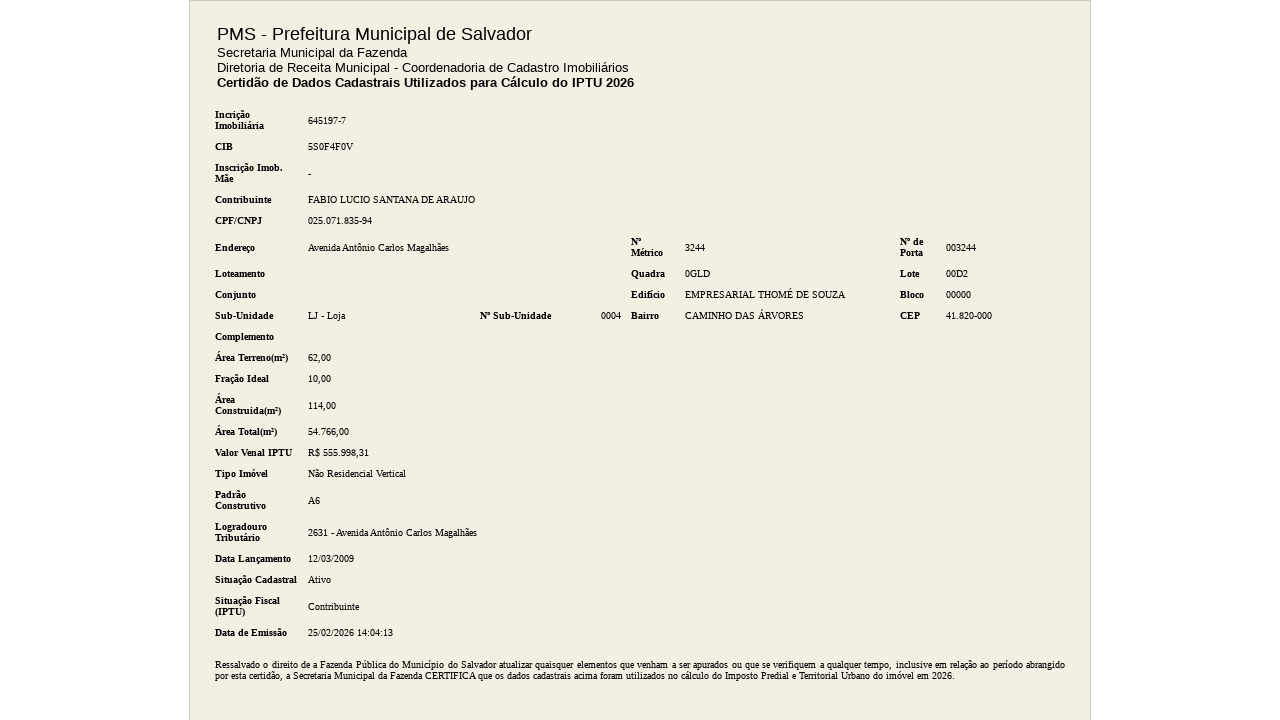

Clicked on construction standard field at (314, 500) on #ctl00_ContentPlaceHolderPrincipal_UCCertidaoDadosCadastrais_LbdsPadraoConstruti
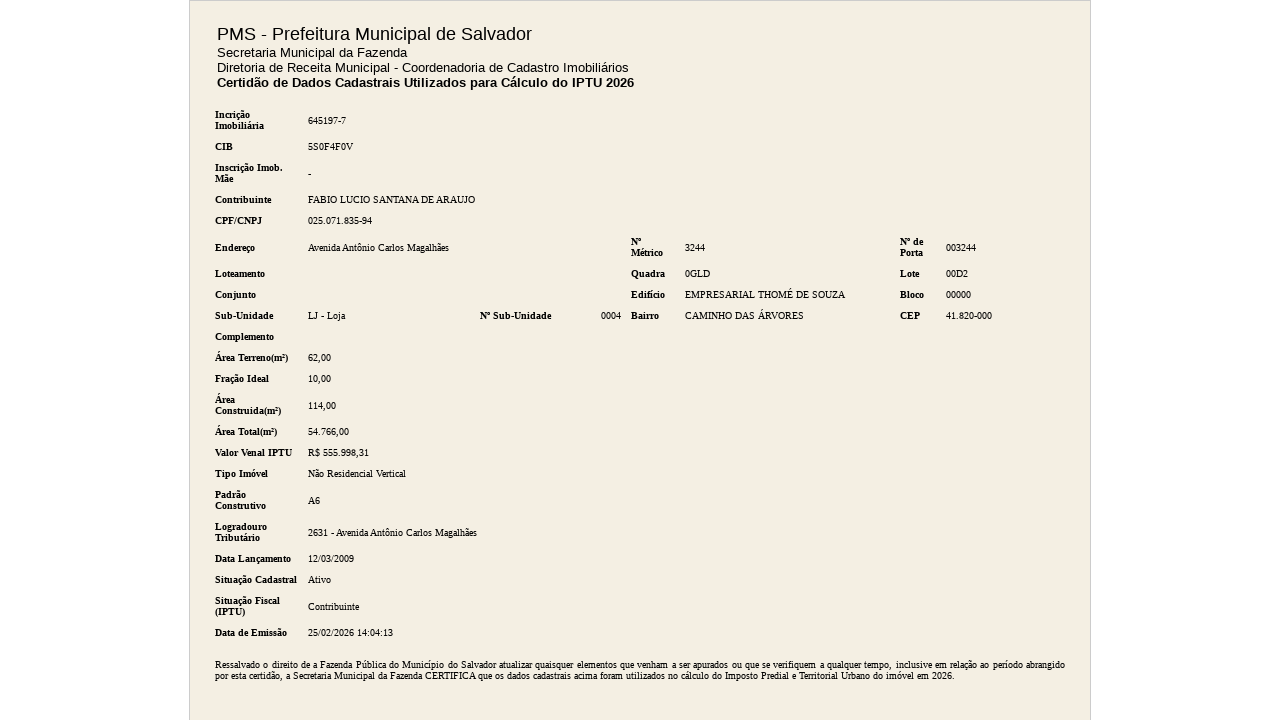

Clicked on tax address field at (393, 532) on #ctl00_ContentPlaceHolderPrincipal_UCCertidaoDadosCadastrais_LbdsLogradouroTrib
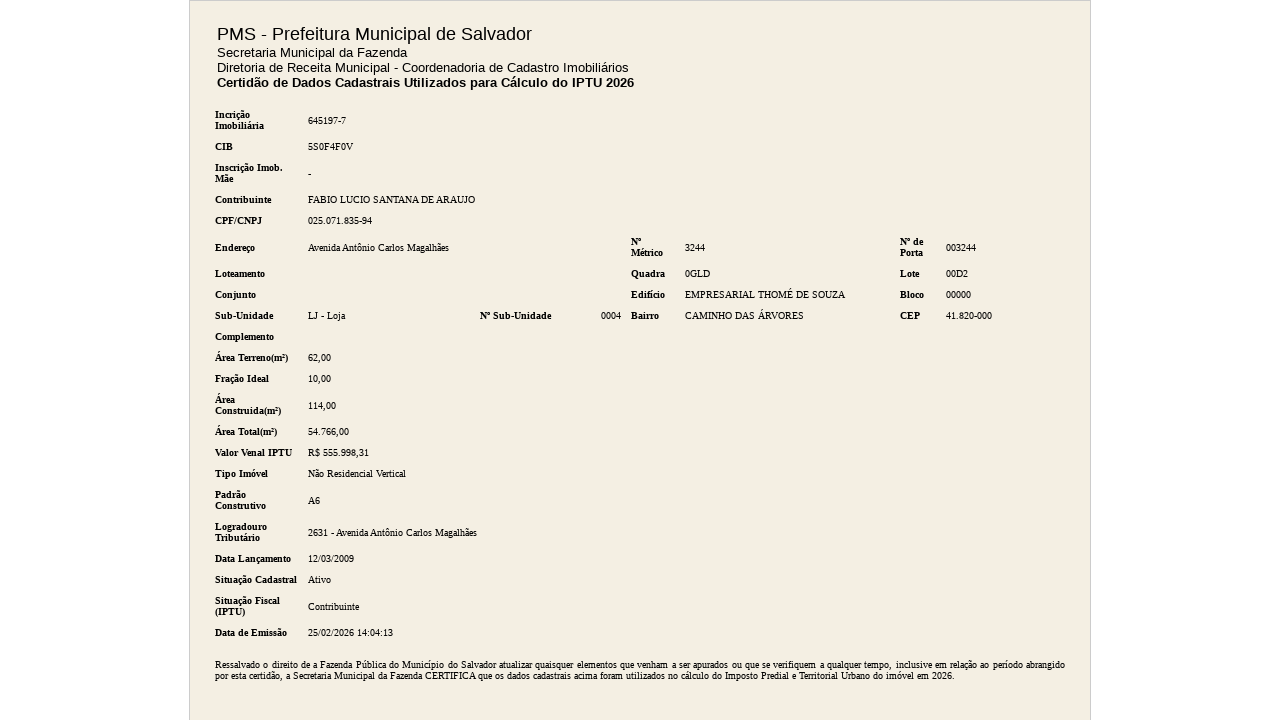

Clicked on launch validity date field at (331, 558) on #ctl00_ContentPlaceHolderPrincipal_UCCertidaoDadosCadastrais_LbDtVigenciaLanc
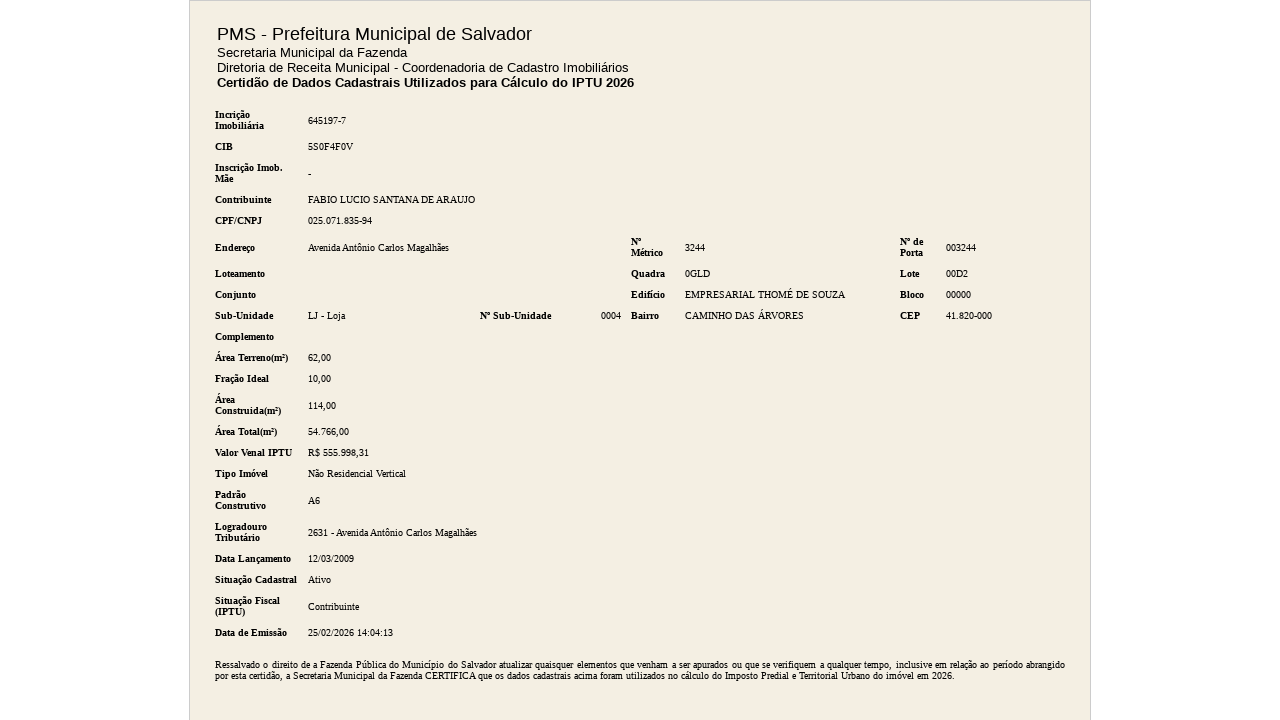

Clicked on cadastral situation field at (320, 580) on #ctl00_ContentPlaceHolderPrincipal_UCCertidaoDadosCadastrais_LbdsSituacaoCadastr
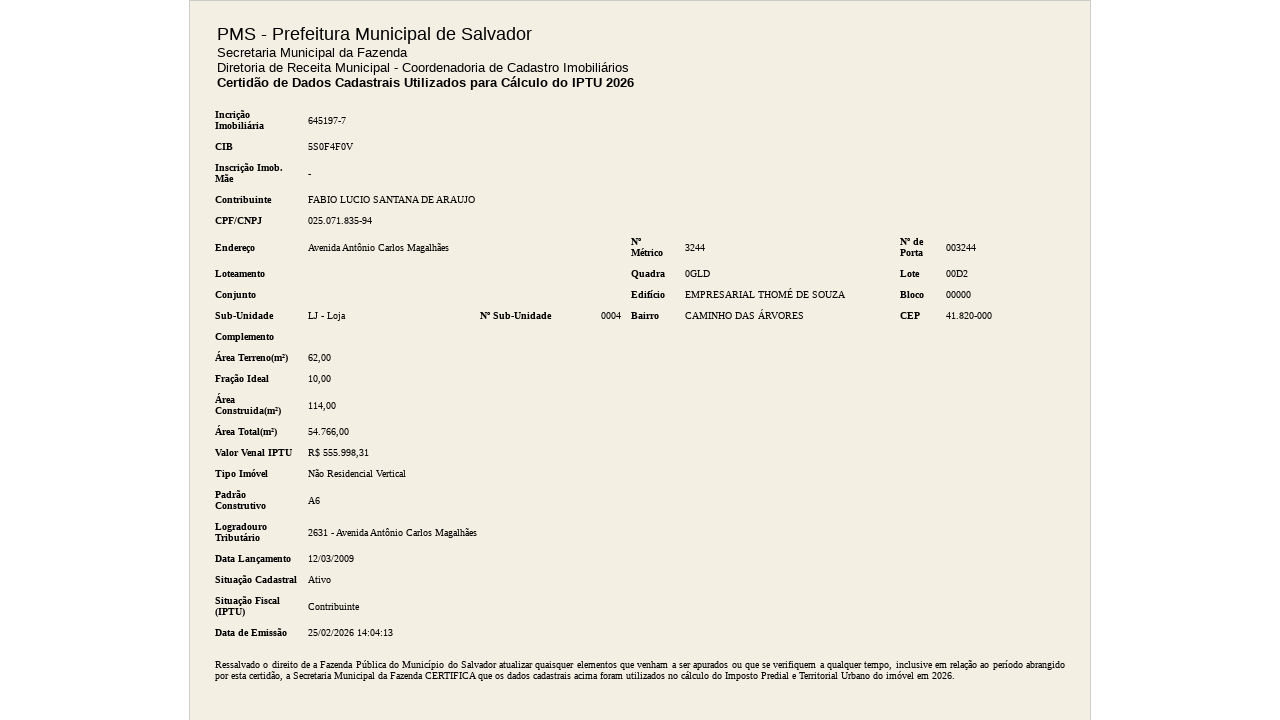

Clicked on IPTU fiscal situation field at (334, 606) on #ctl00_ContentPlaceHolderPrincipal_UCCertidaoDadosCadastrais_LbdsSituacaoFiscalI
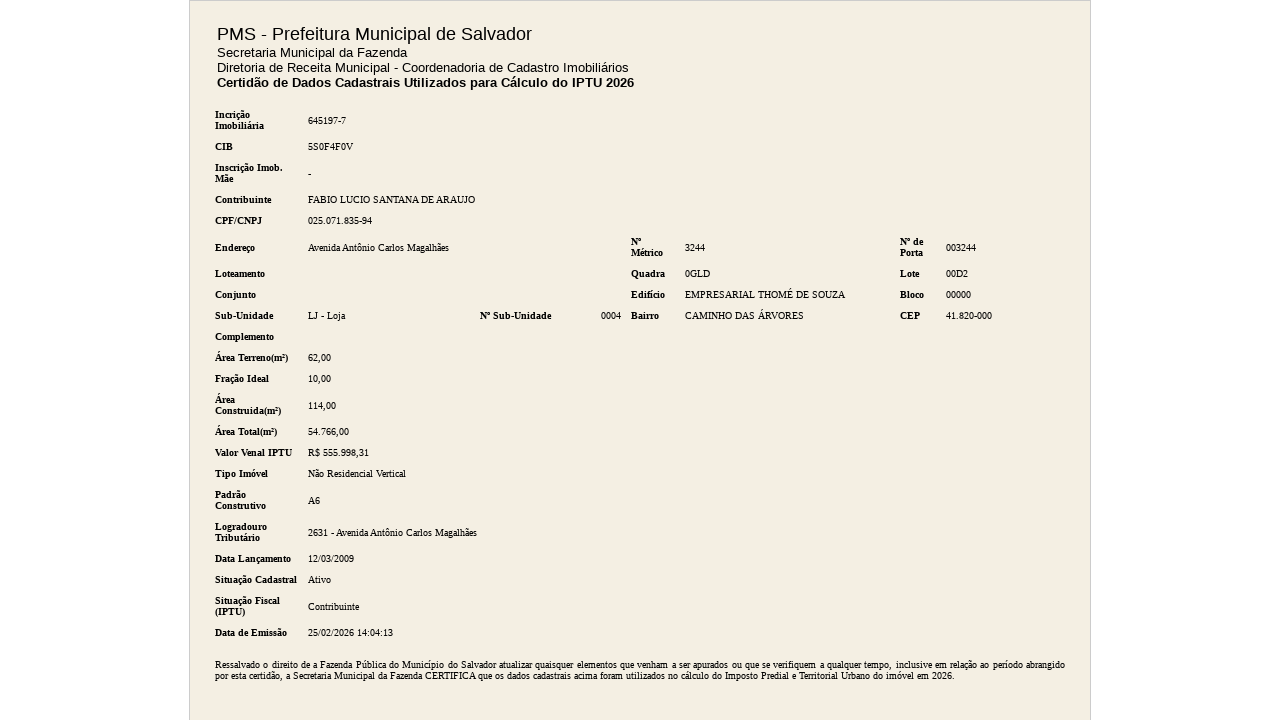

Clicked on issuance date field at (351, 632) on #ctl00_ContentPlaceHolderPrincipal_UCCertidaoDadosCadastrais_LbdtEmissao
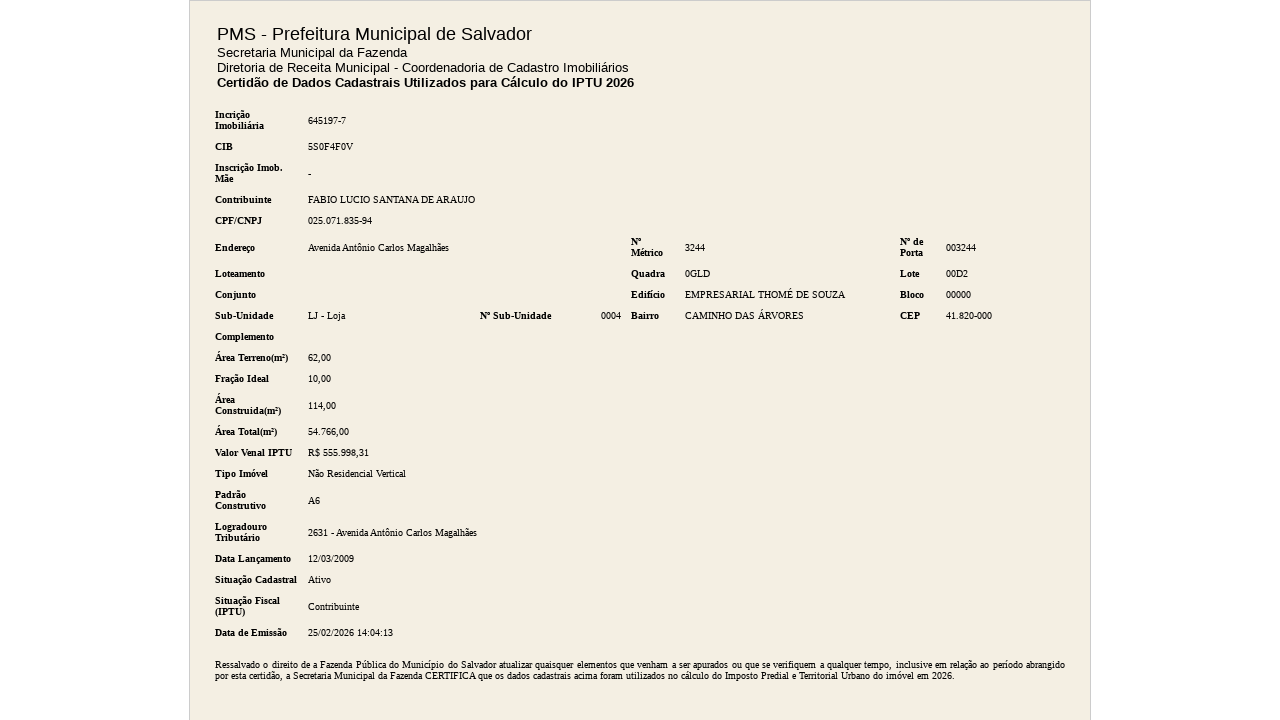

Clicked on certificate text field at (640, 664) on #ctl00_ContentPlaceHolderPrincipal_UCCertidaoDadosCadastrais_LbTextoCertidao
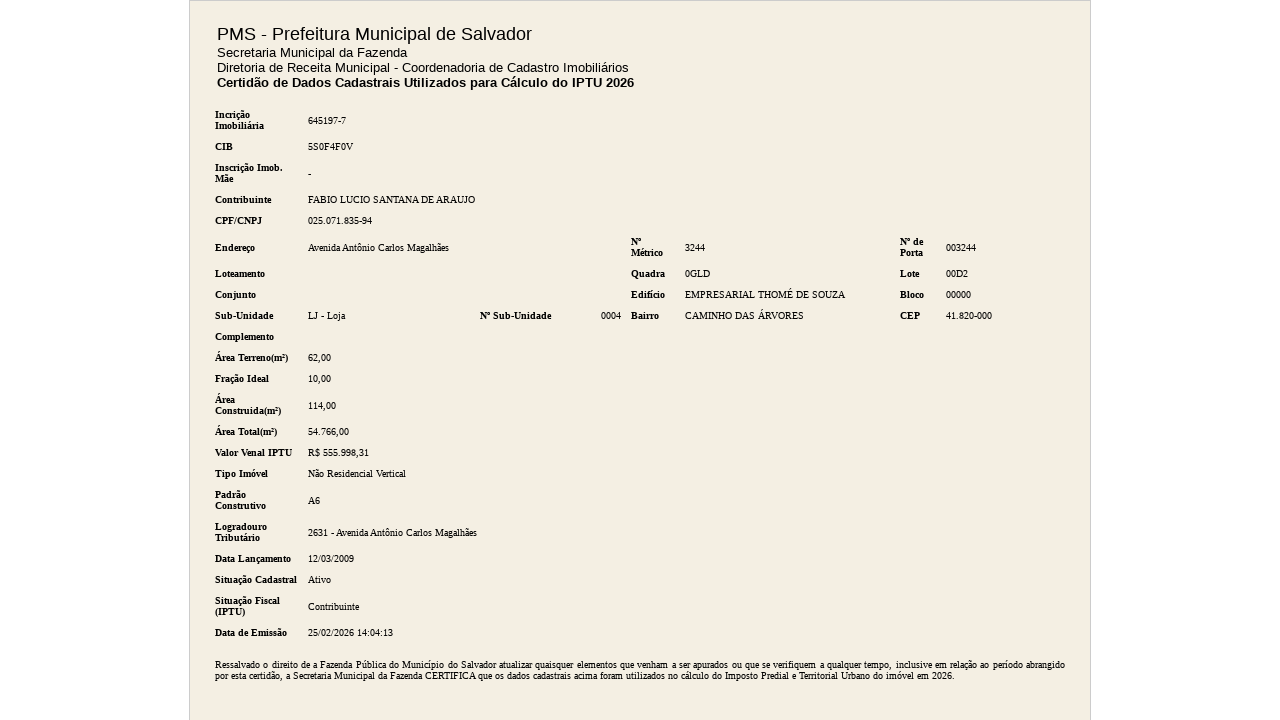

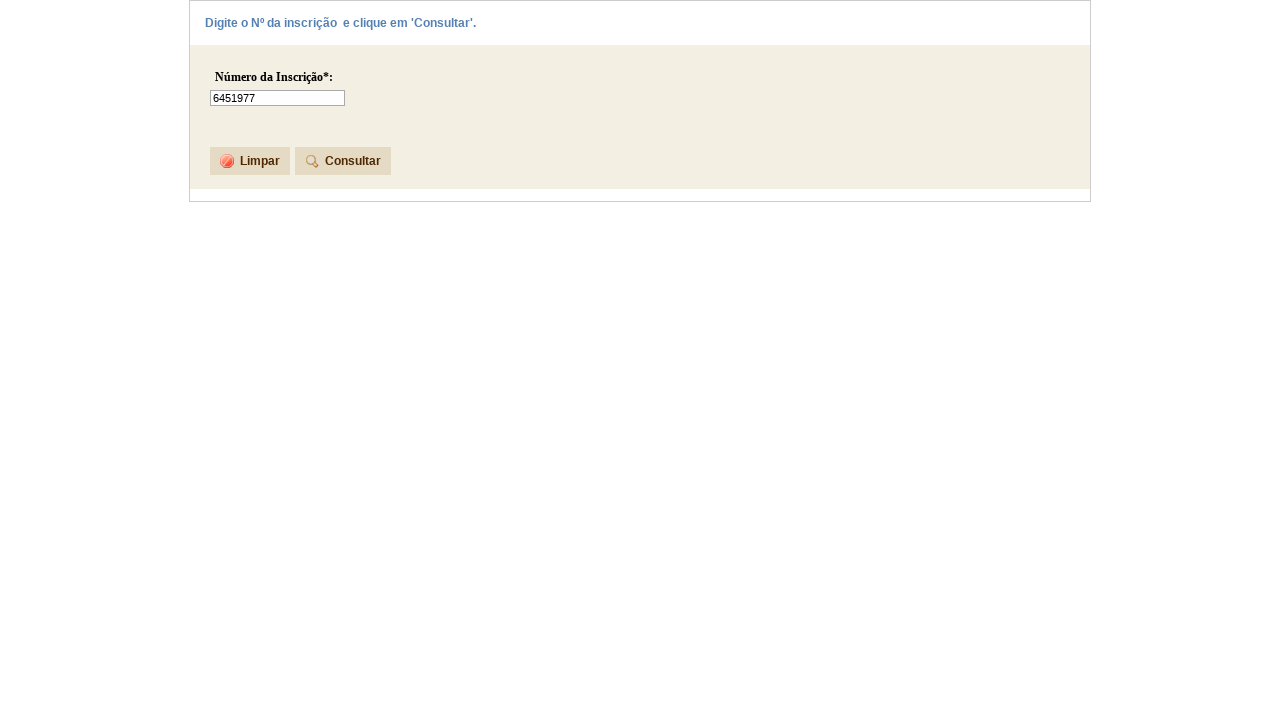